Tests web storage functionality by interacting with local storage and session storage, adding new items and verifying storage contents

Starting URL: https://bonigarcia.dev/selenium-webdriver-java/web-storage.html

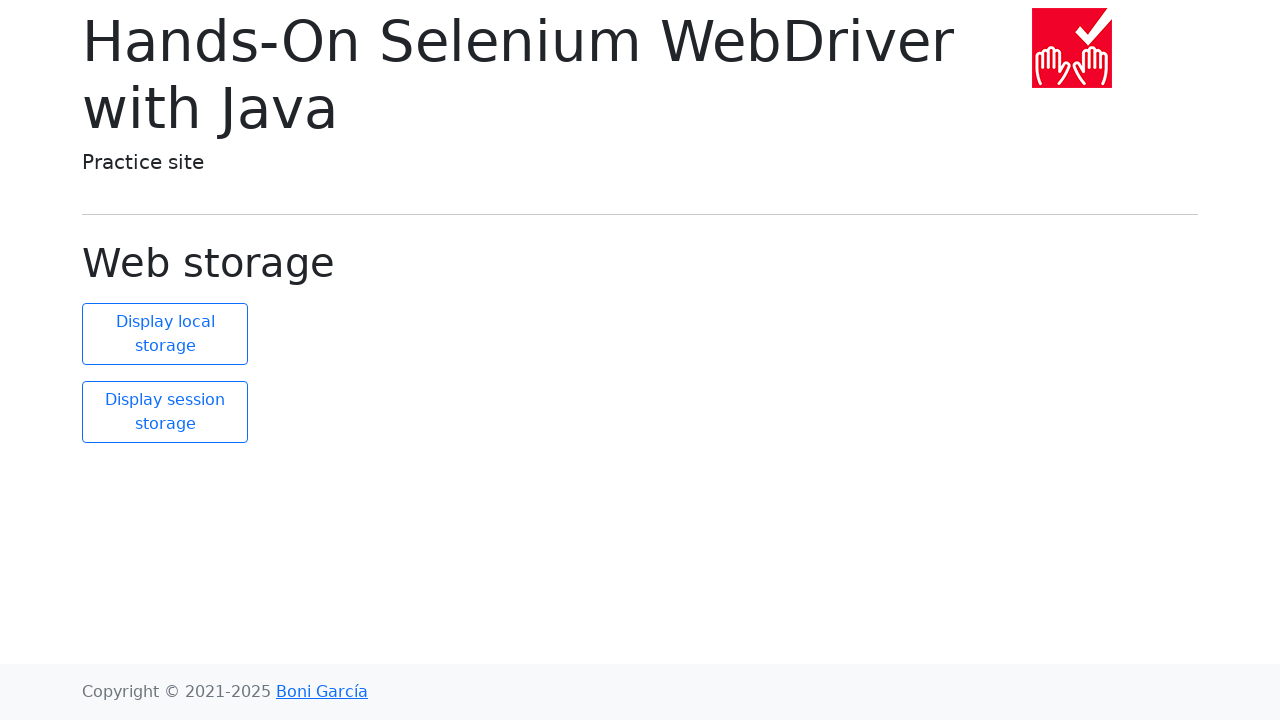

Retrieved current local storage size
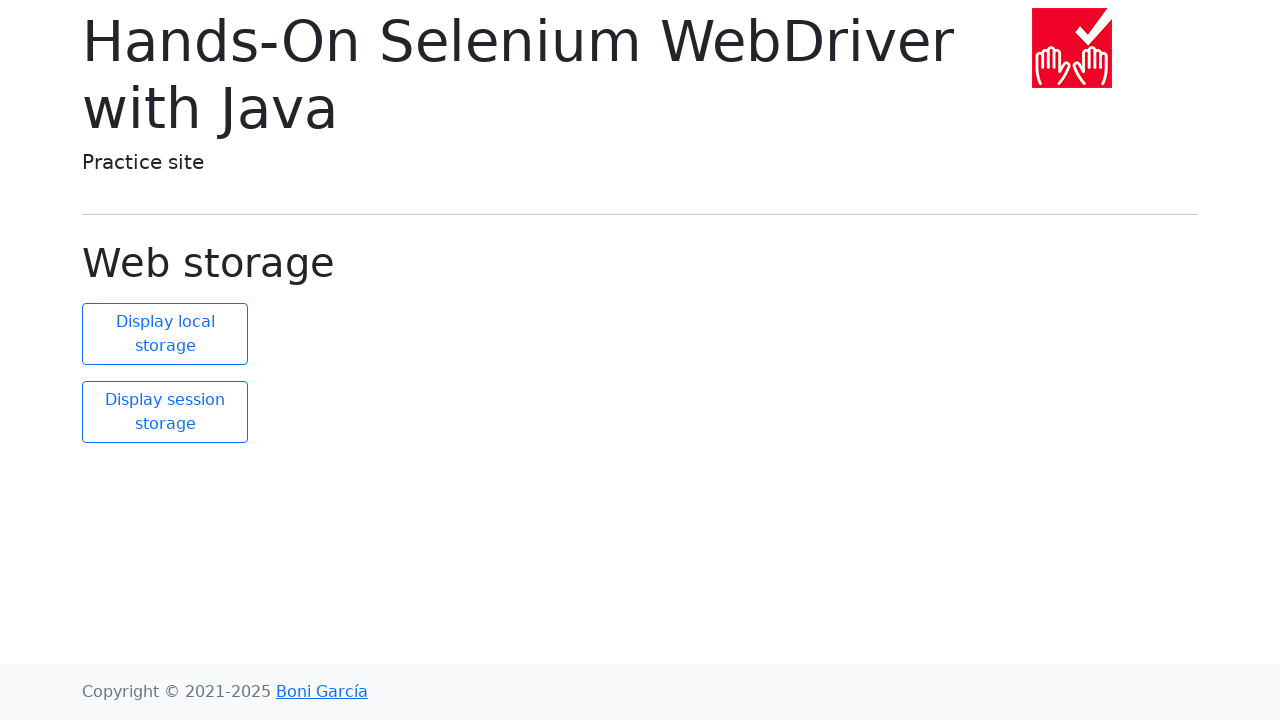

Retrieved all session storage items
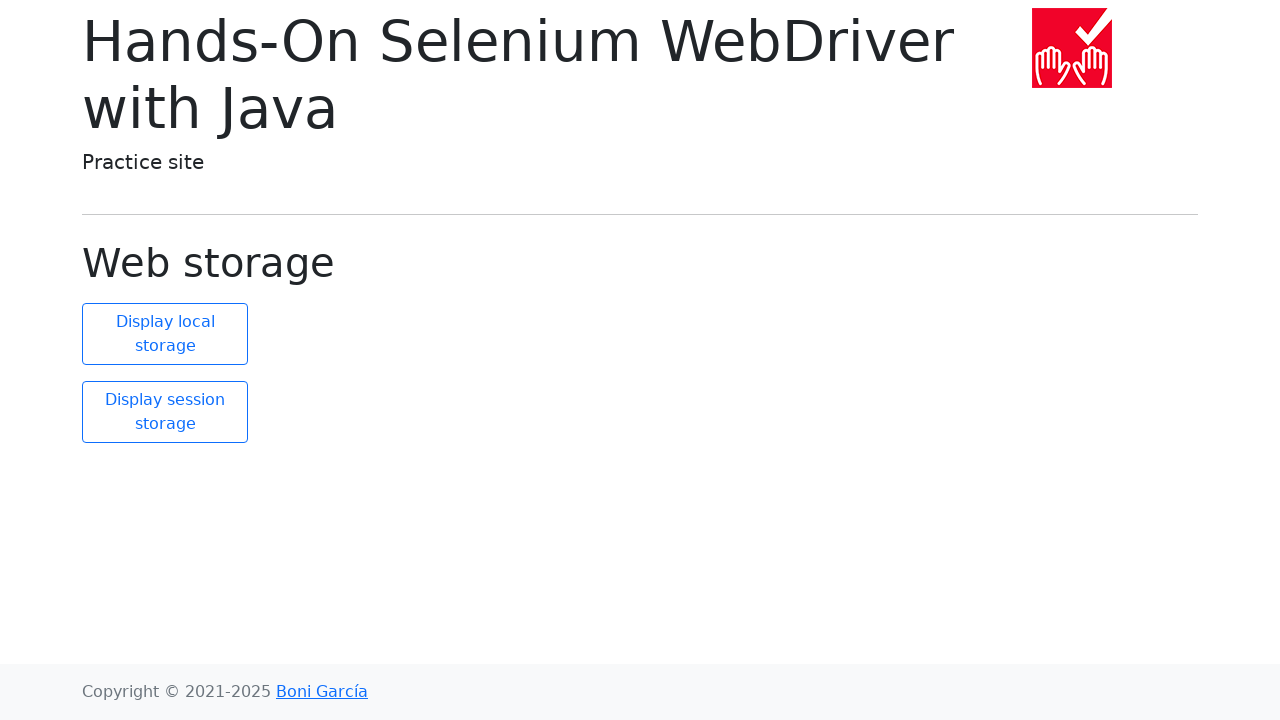

Retrieved initial session storage size
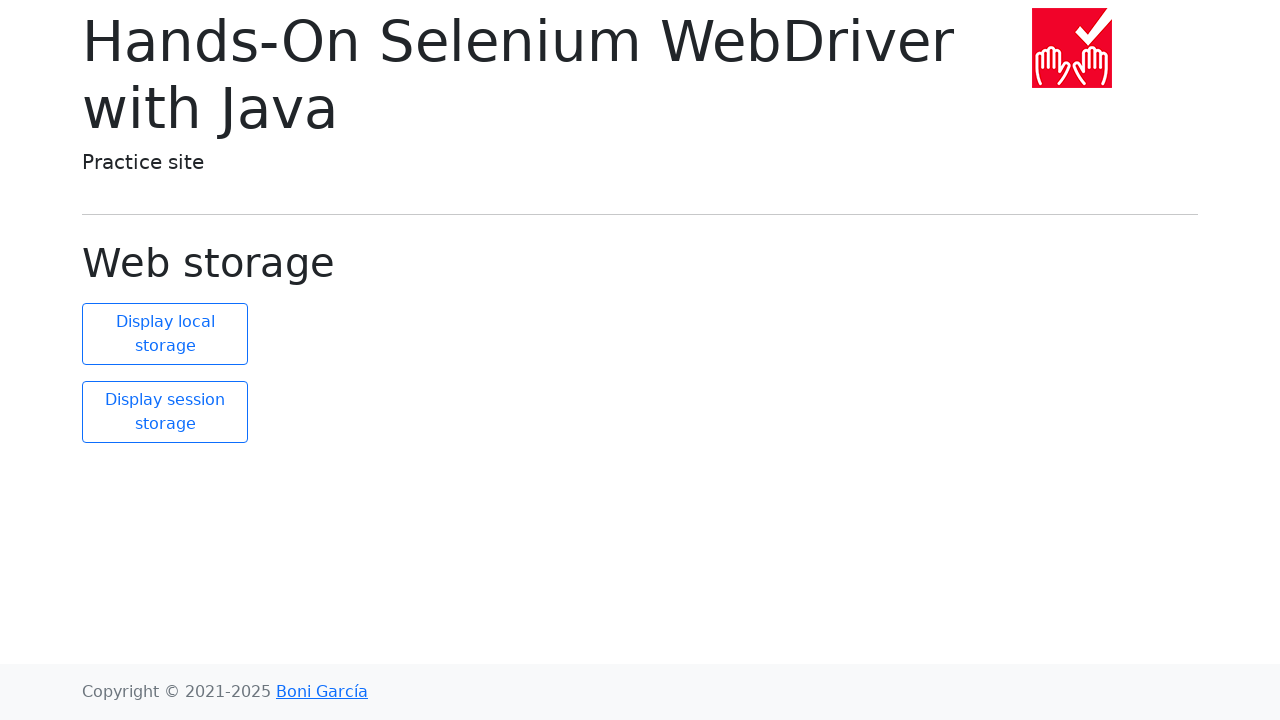

Verified initial session storage size is 2
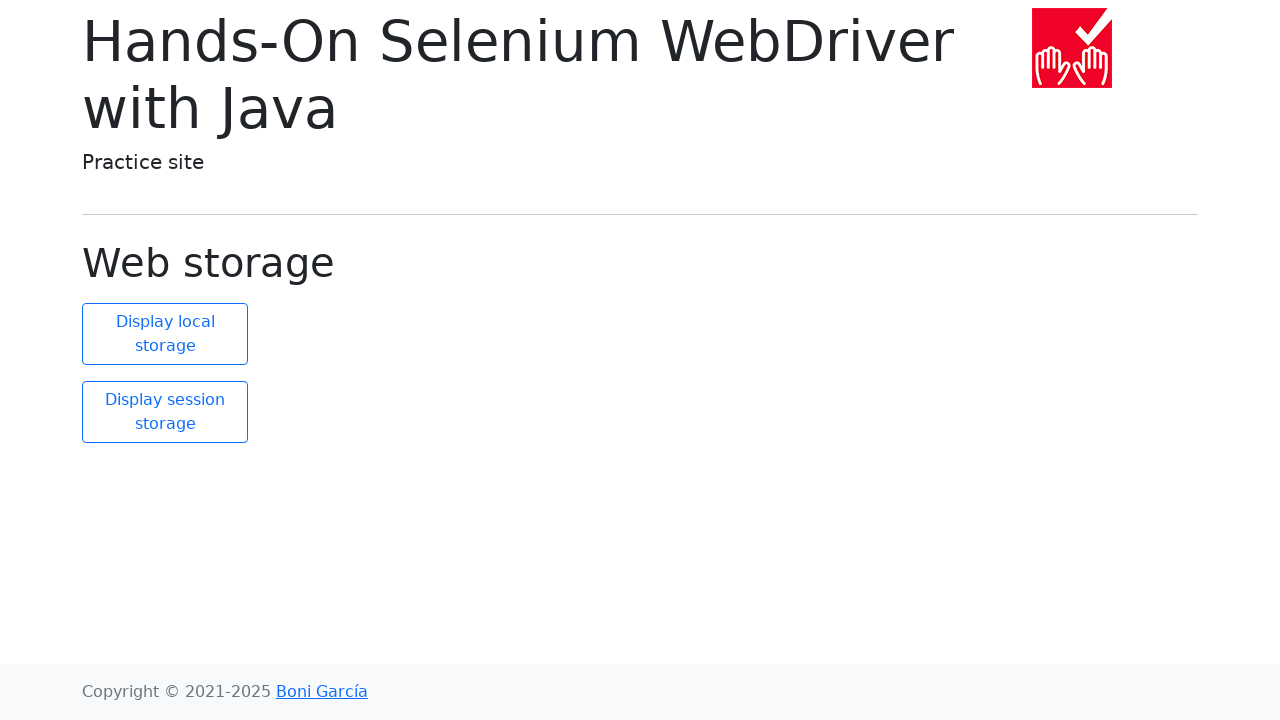

Added new item 'new element' with value 'new value' to session storage
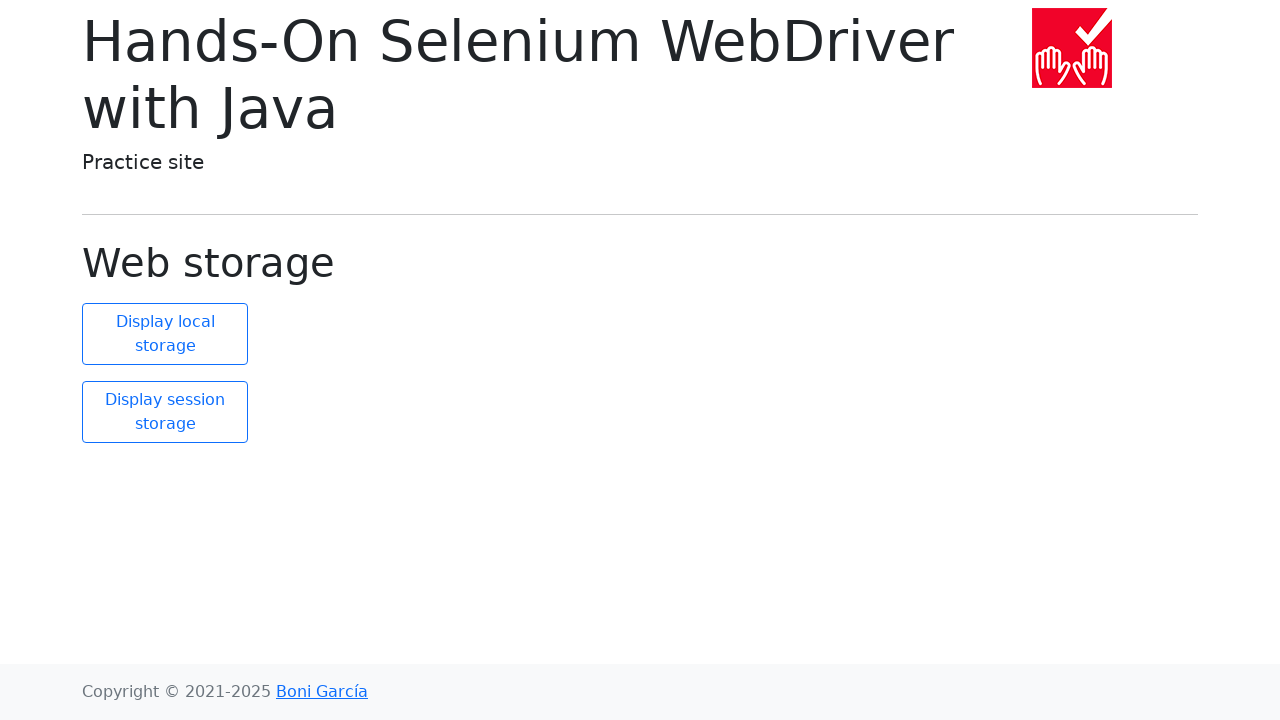

Retrieved updated session storage size
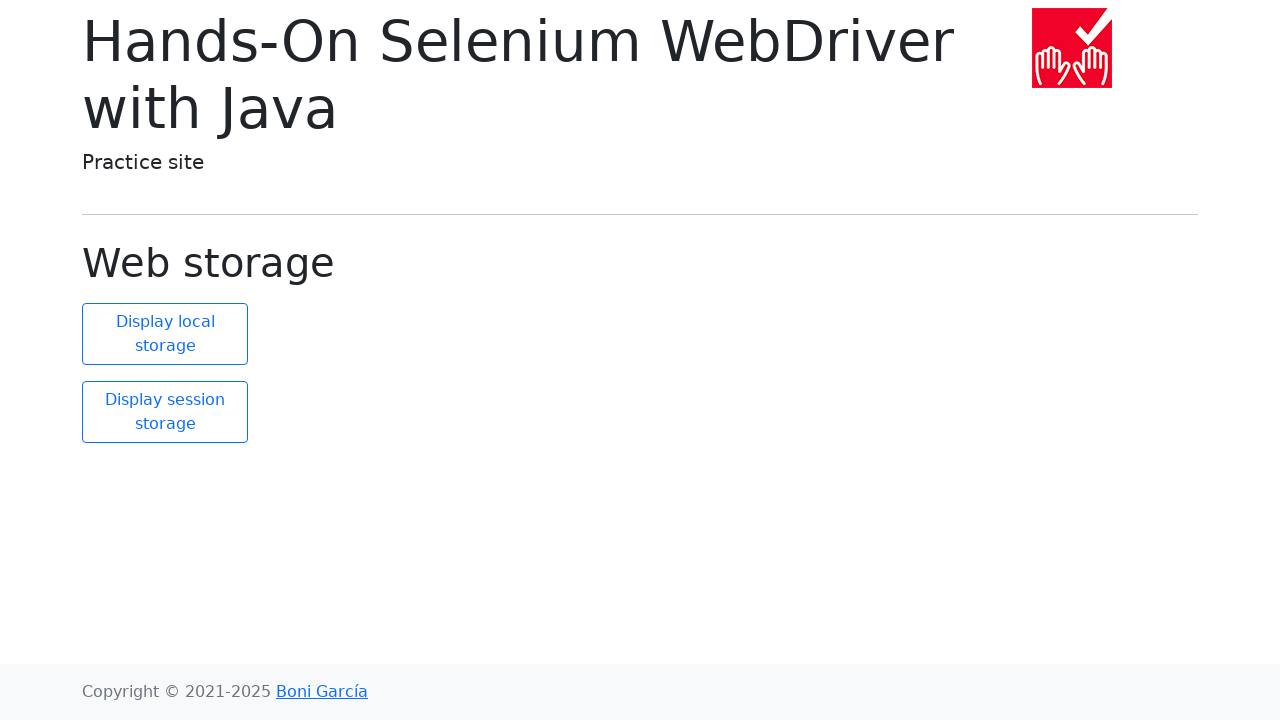

Verified session storage size increased to 3
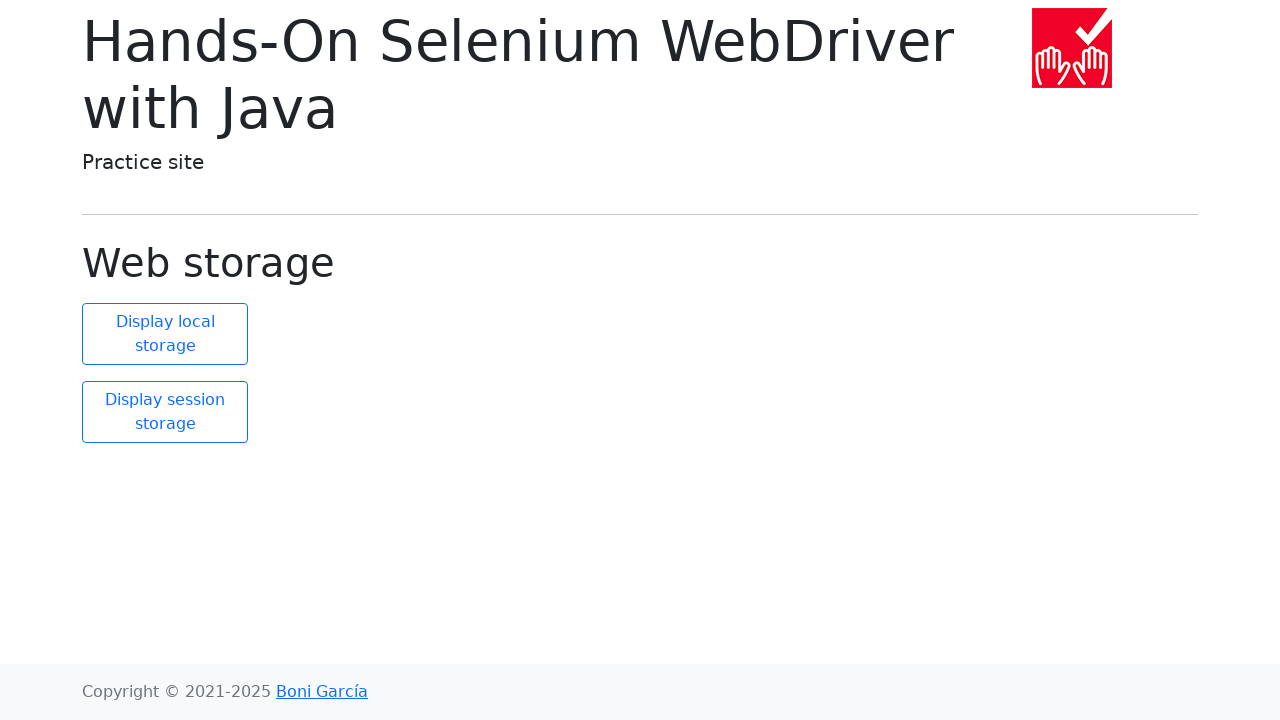

Clicked display session storage button at (165, 412) on #display-session
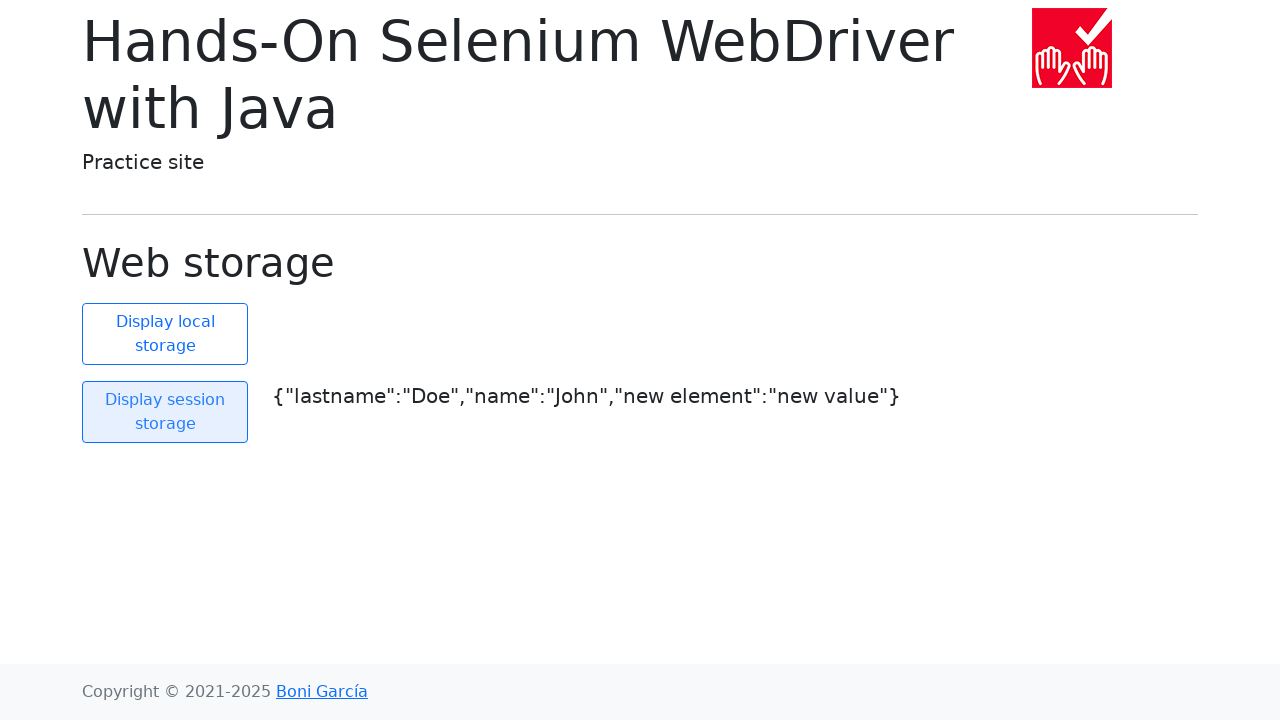

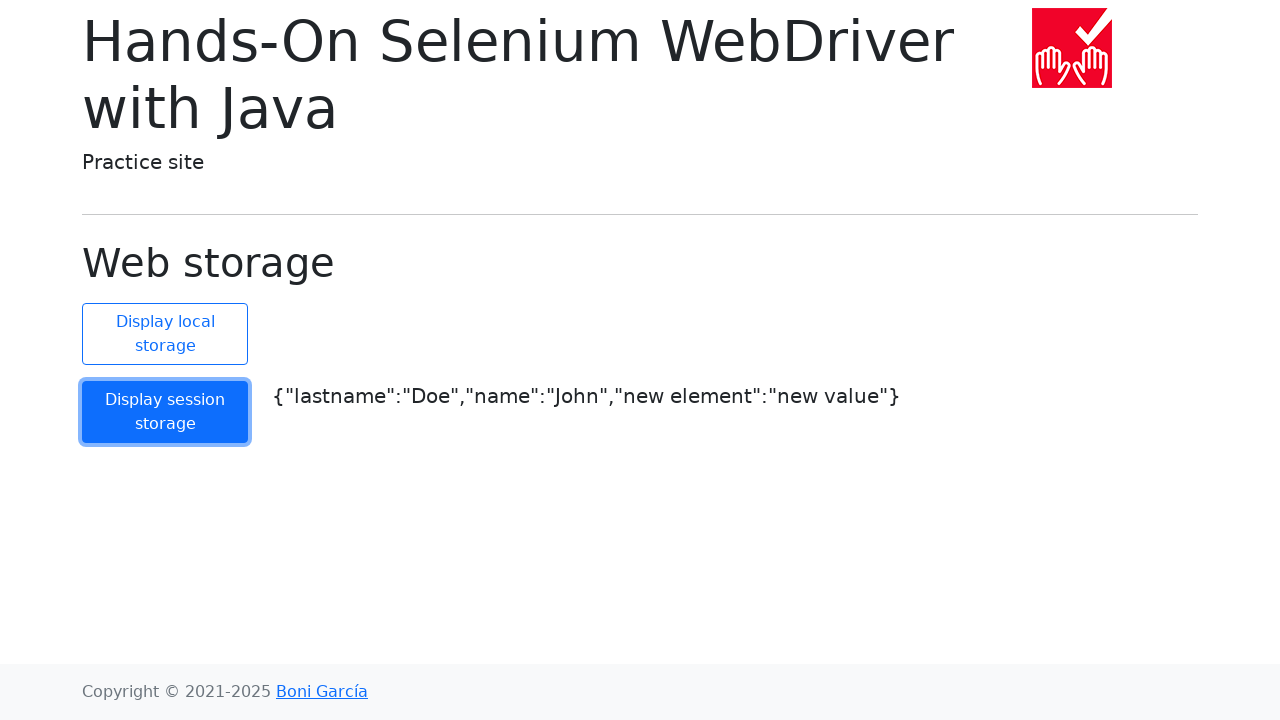